Tests multiple window handling by clicking a button to open a new window, switching to it, and interacting with elements in the new window

Starting URL: http://demo.automationtesting.in/Windows.html

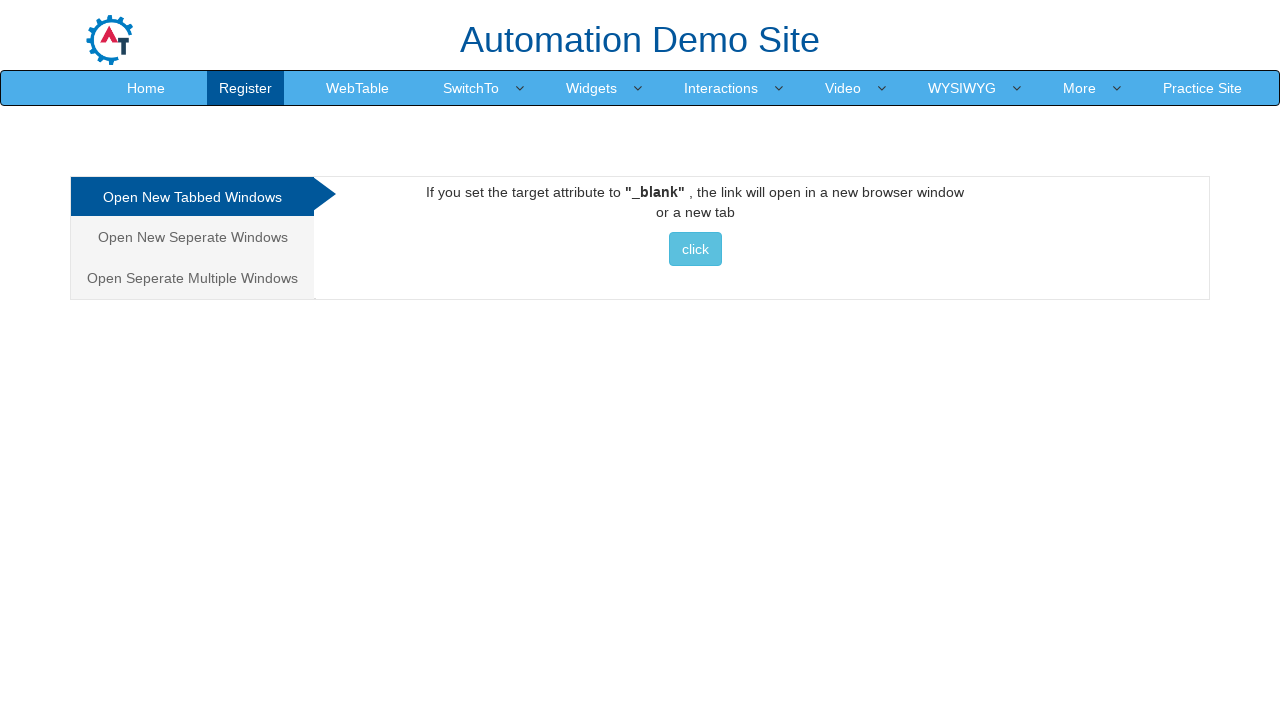

Clicked button to open new window at (695, 249) on xpath=//button[text()='    click   ']
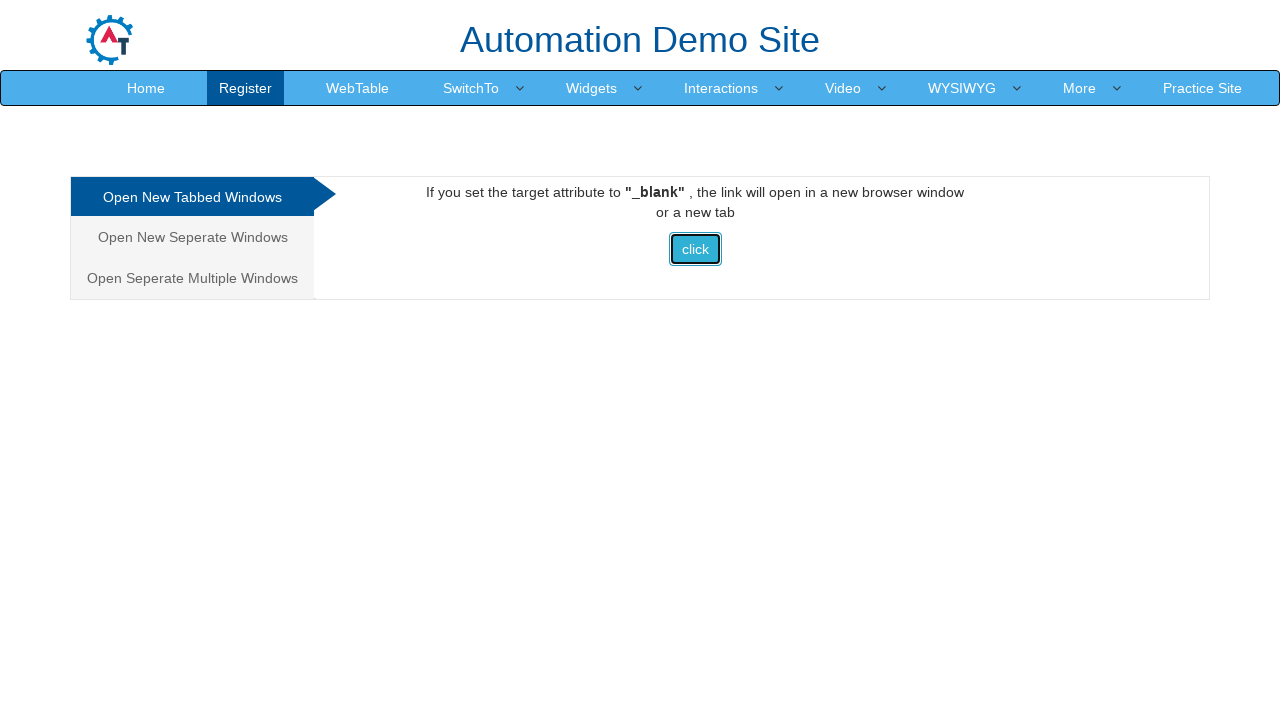

New window opened and captured
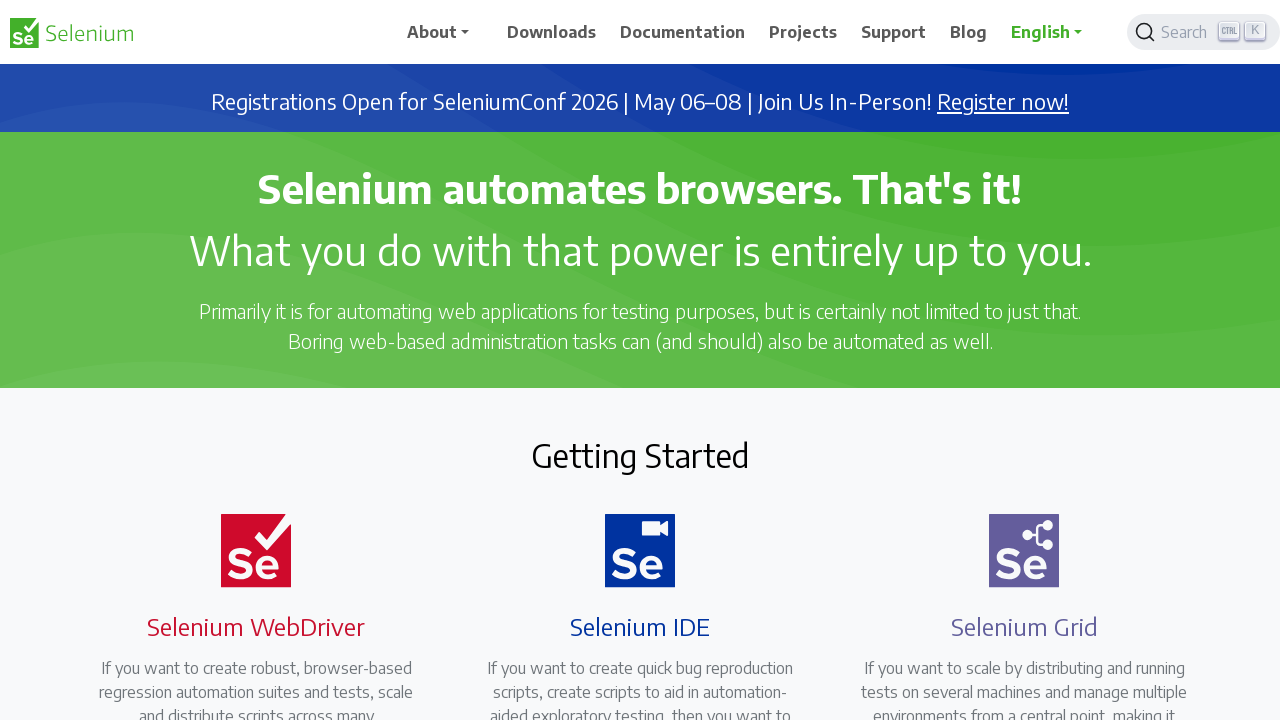

New page finished loading
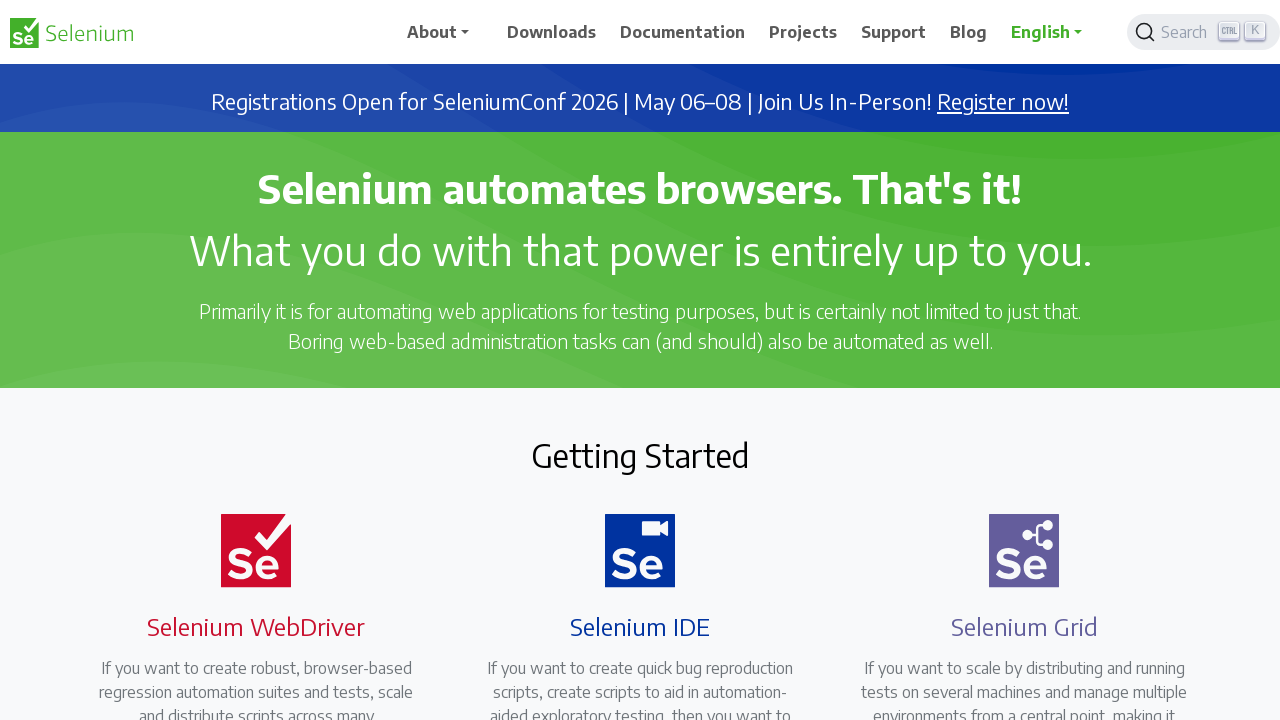

Clicked on search button/field in new window at (1187, 32) on xpath=//span[text()='Search']
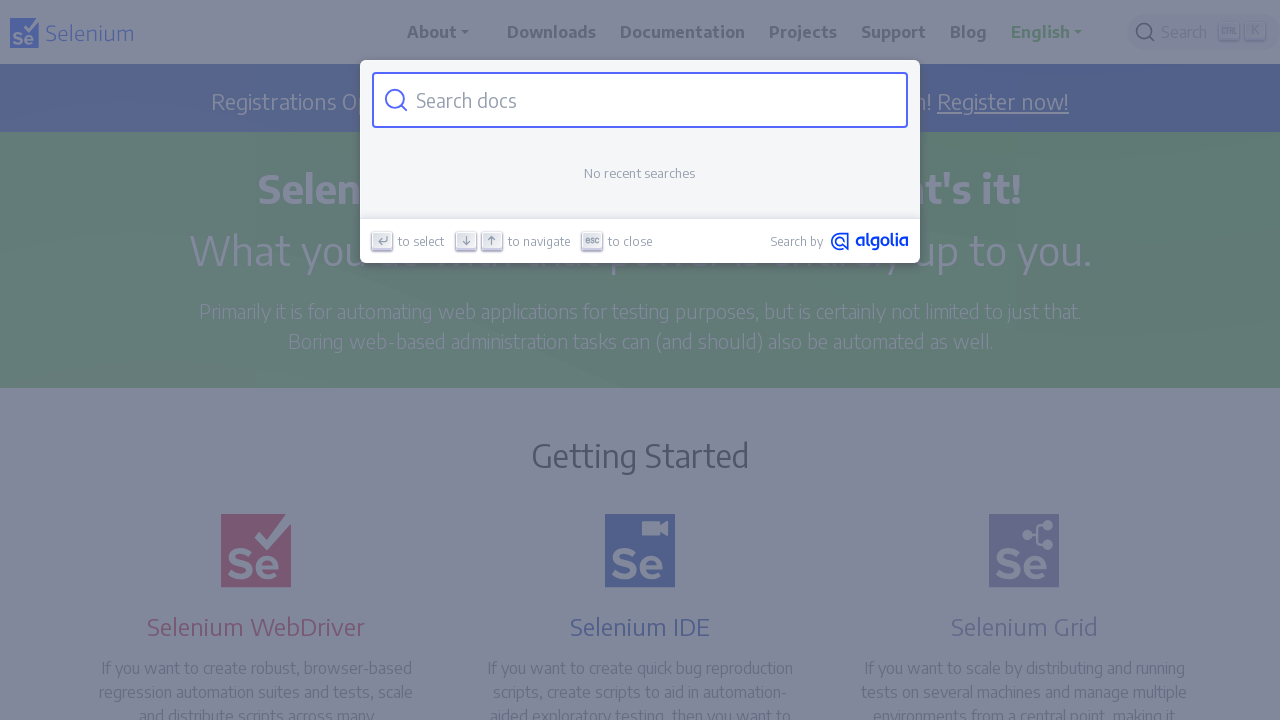

Typed 'selenium' in search field on //span[text()='Search']
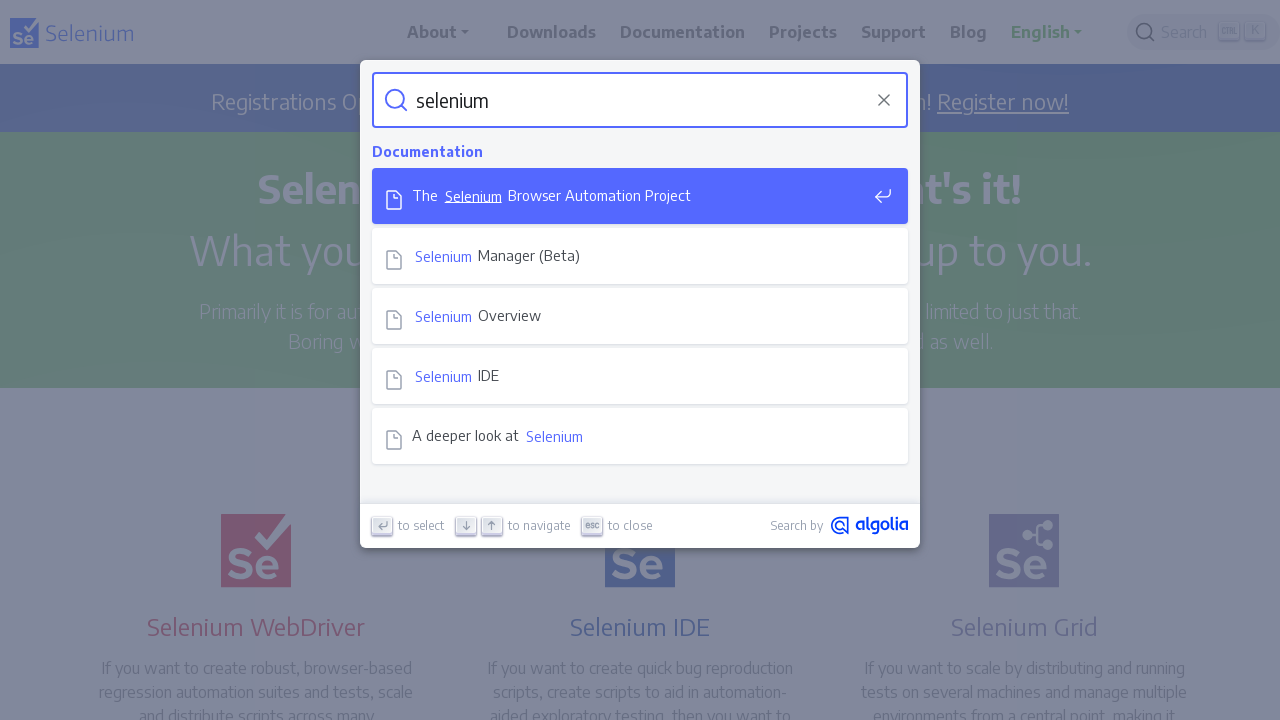

Closed the new window
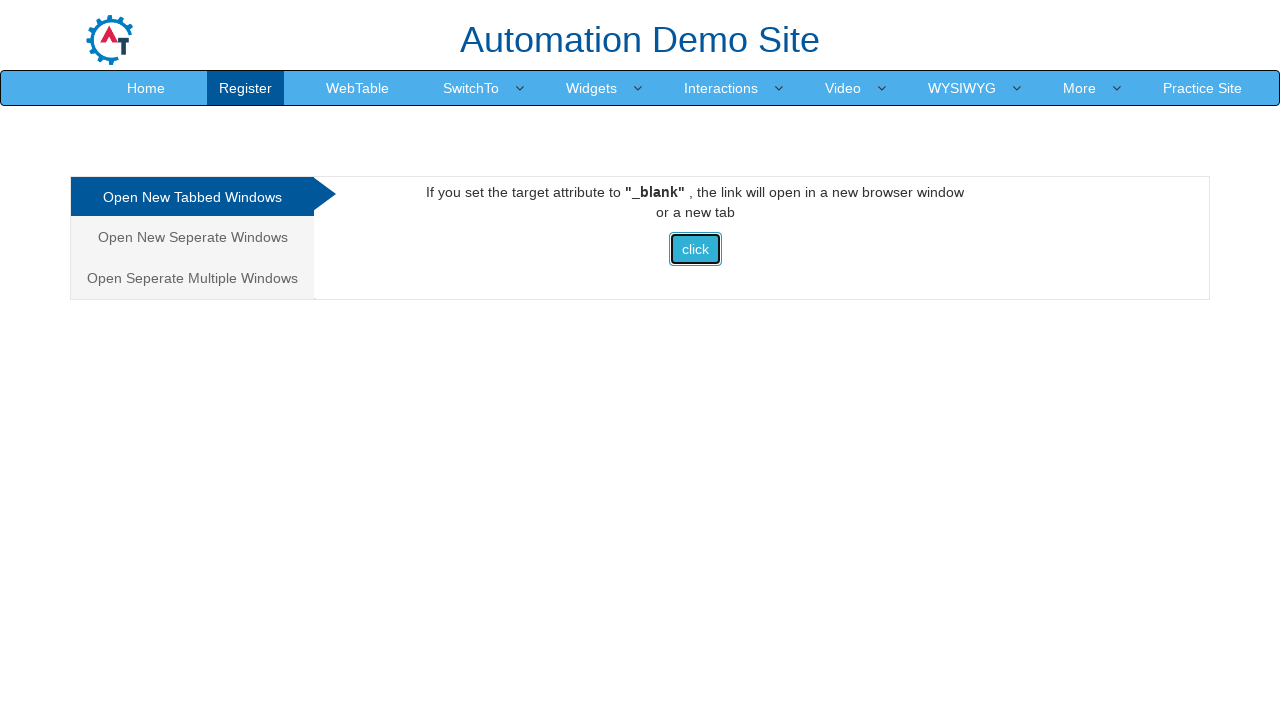

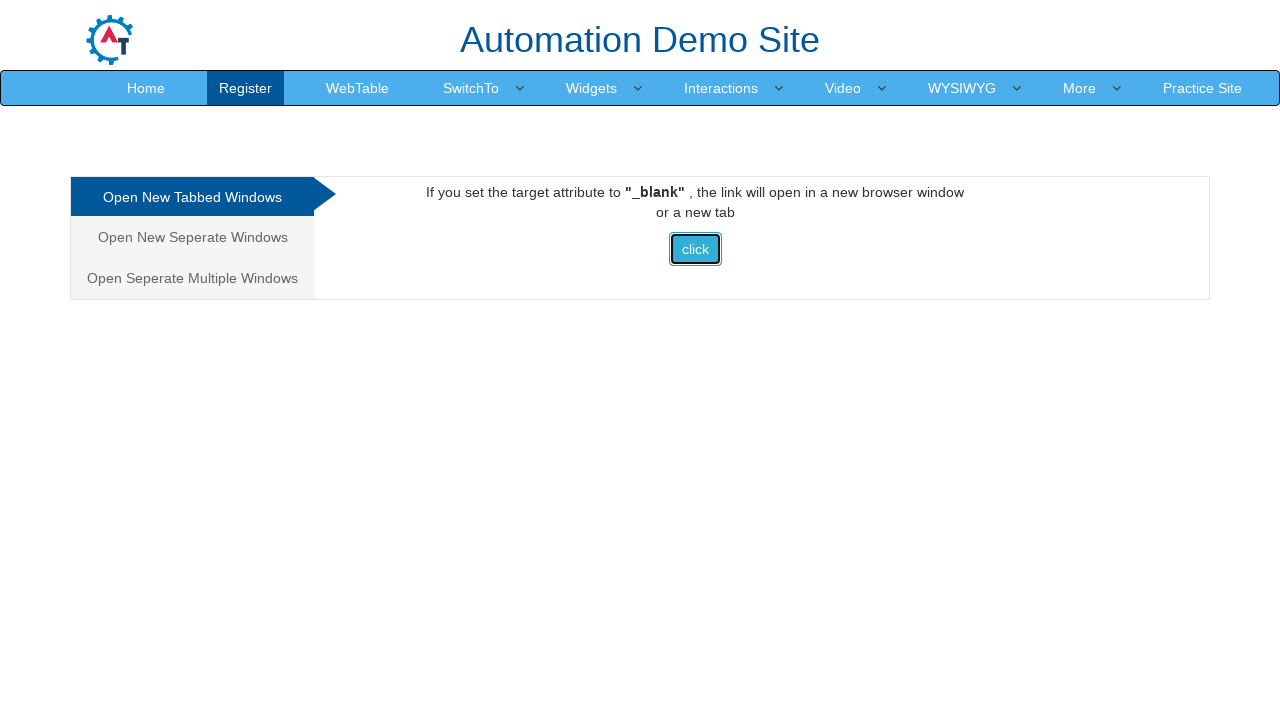